Tests multi-select functionality by holding Ctrl/Cmd key and clicking multiple items in a selectable list

Starting URL: https://jqueryui.com/selectable/

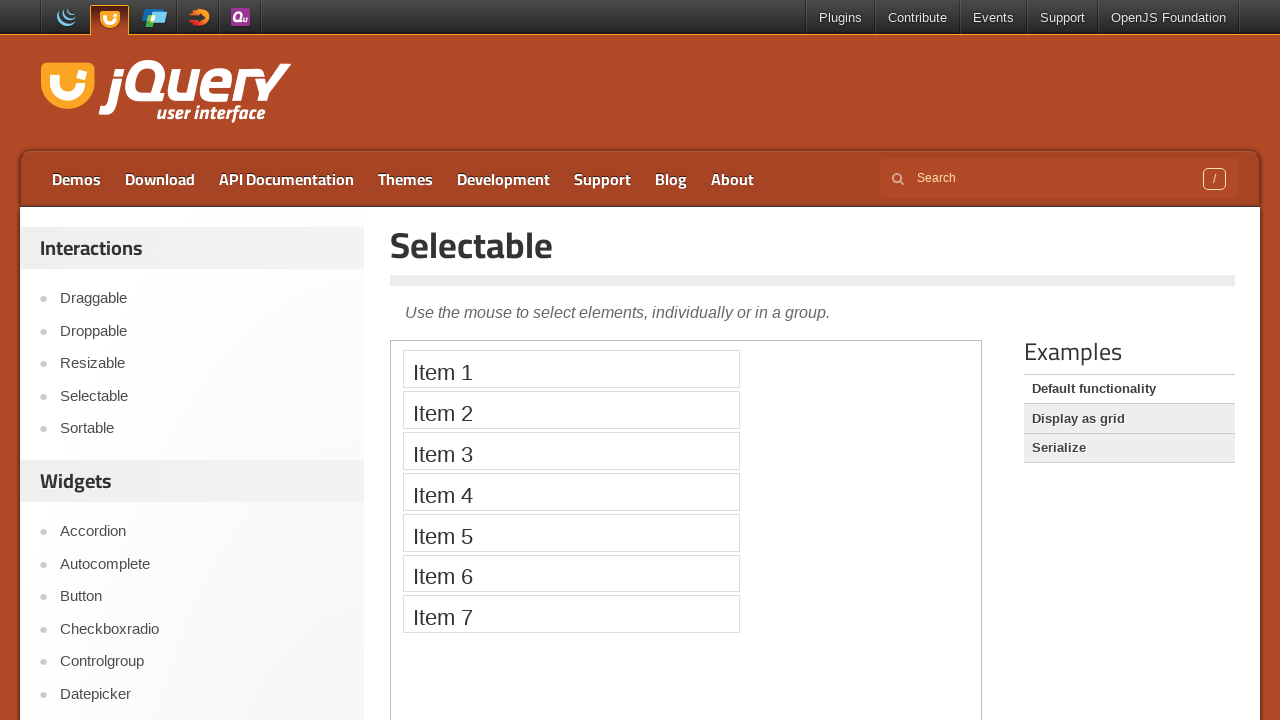

Located and switched to the selectable demo iframe
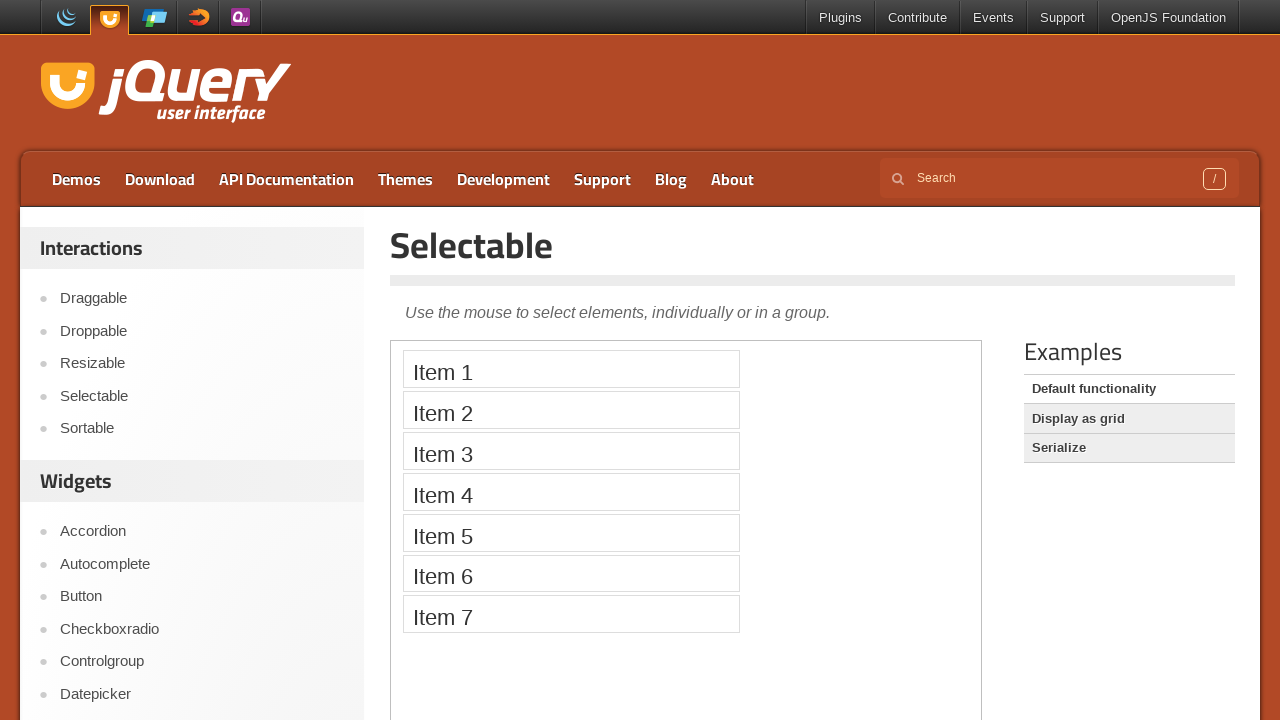

Located selectable list items (1st, 3rd, and 5th items)
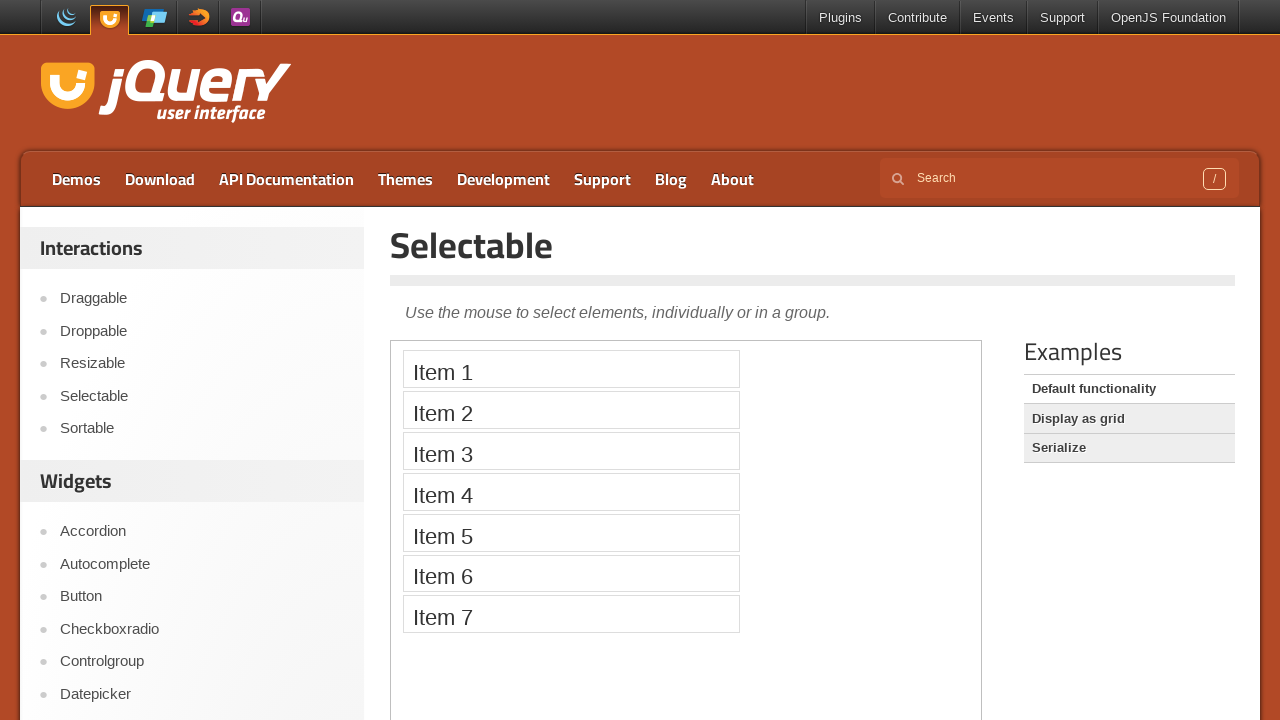

Pressed down Control key to enable multi-select mode
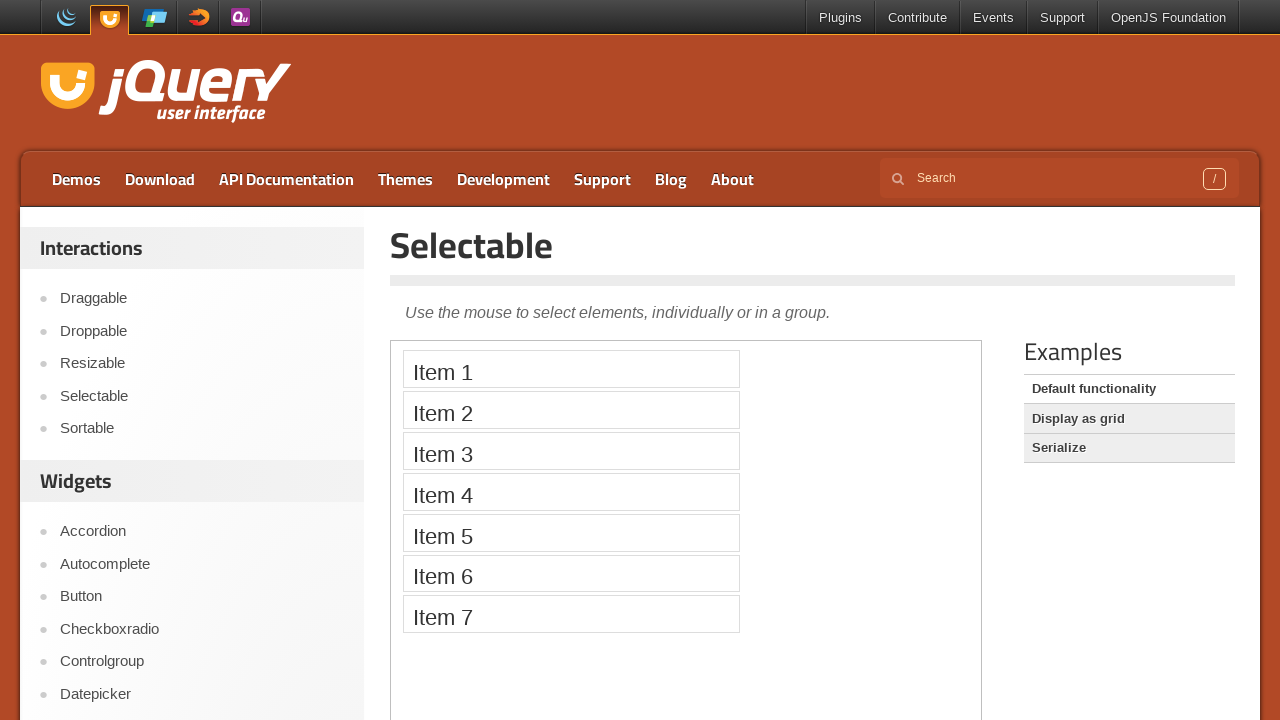

Clicked 1st item while holding Control key at (571, 369) on iframe >> nth=0 >> internal:control=enter-frame >> ol#selectable > li:nth-child(
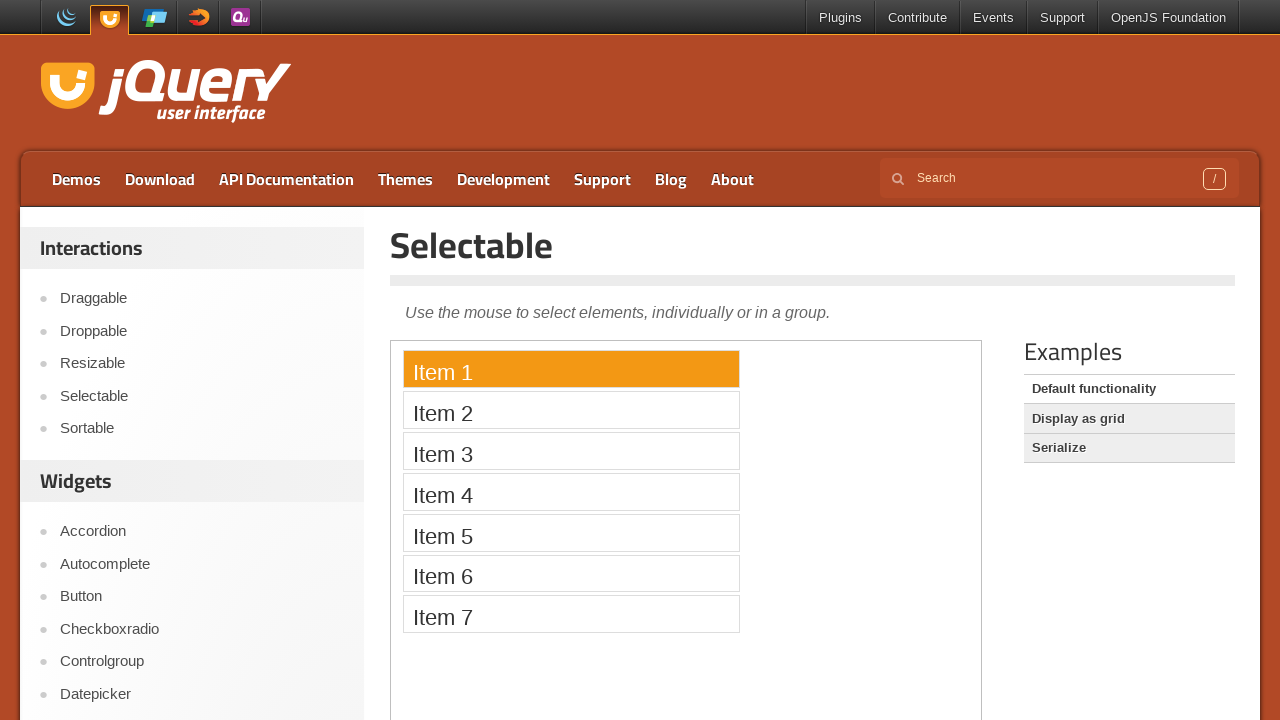

Clicked 3rd item while holding Control key at (571, 451) on iframe >> nth=0 >> internal:control=enter-frame >> ol#selectable > li:nth-child(
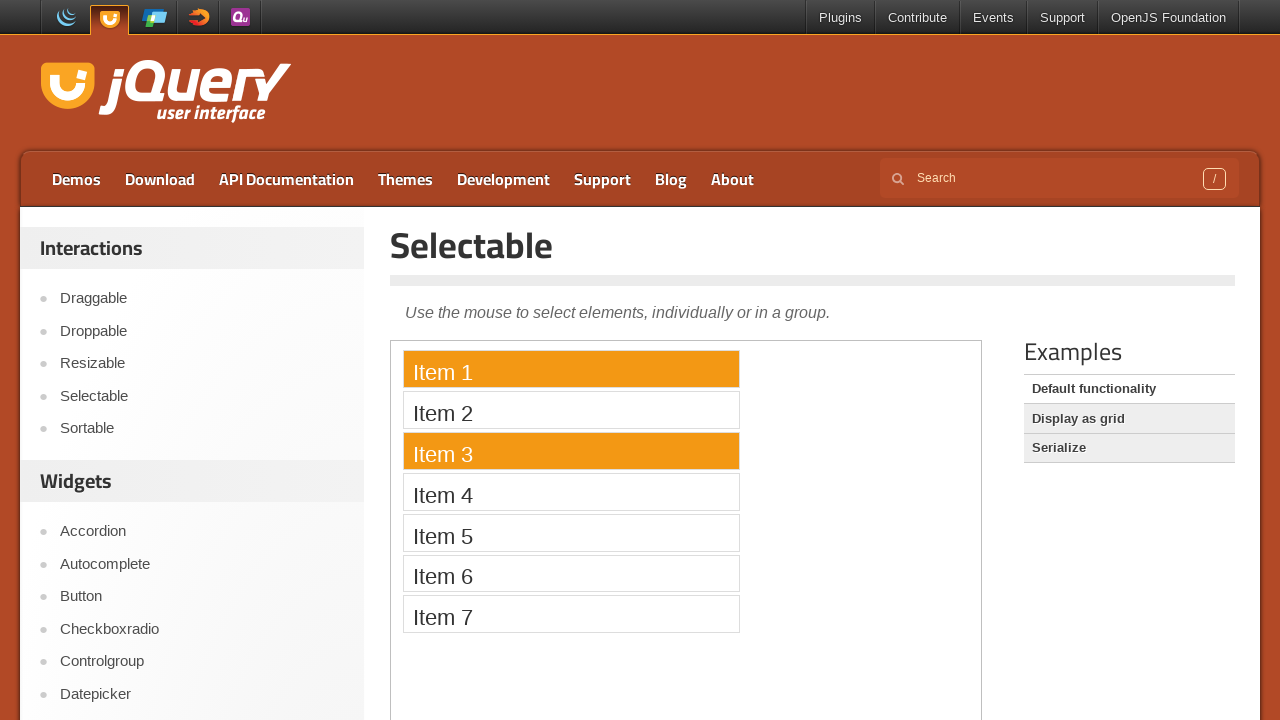

Clicked 5th item while holding Control key at (571, 532) on iframe >> nth=0 >> internal:control=enter-frame >> ol#selectable > li:nth-child(
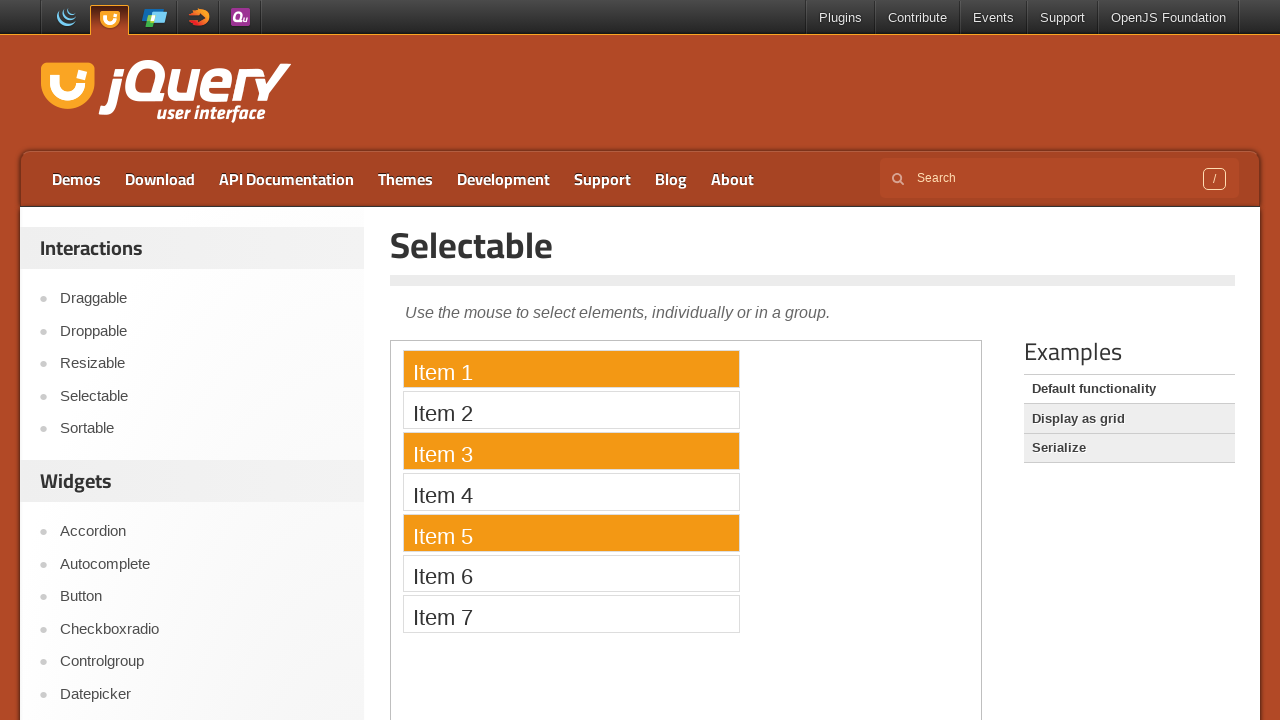

Released Control key after selecting multiple items
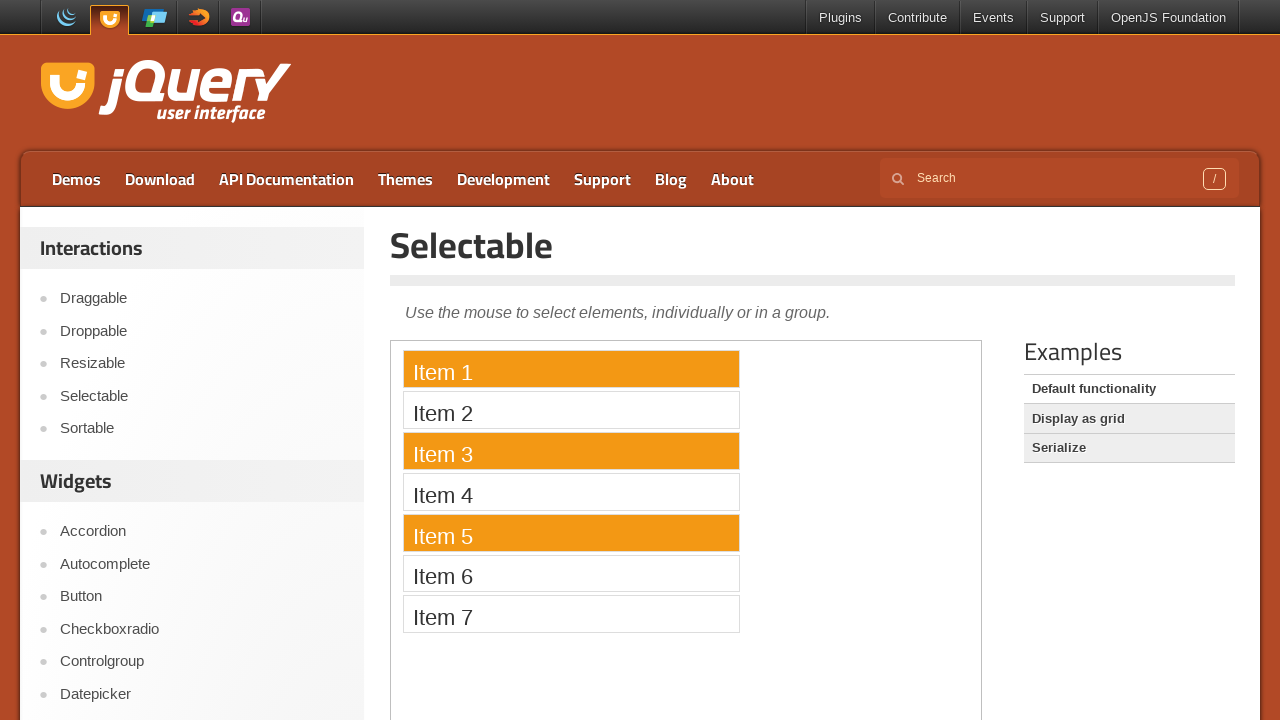

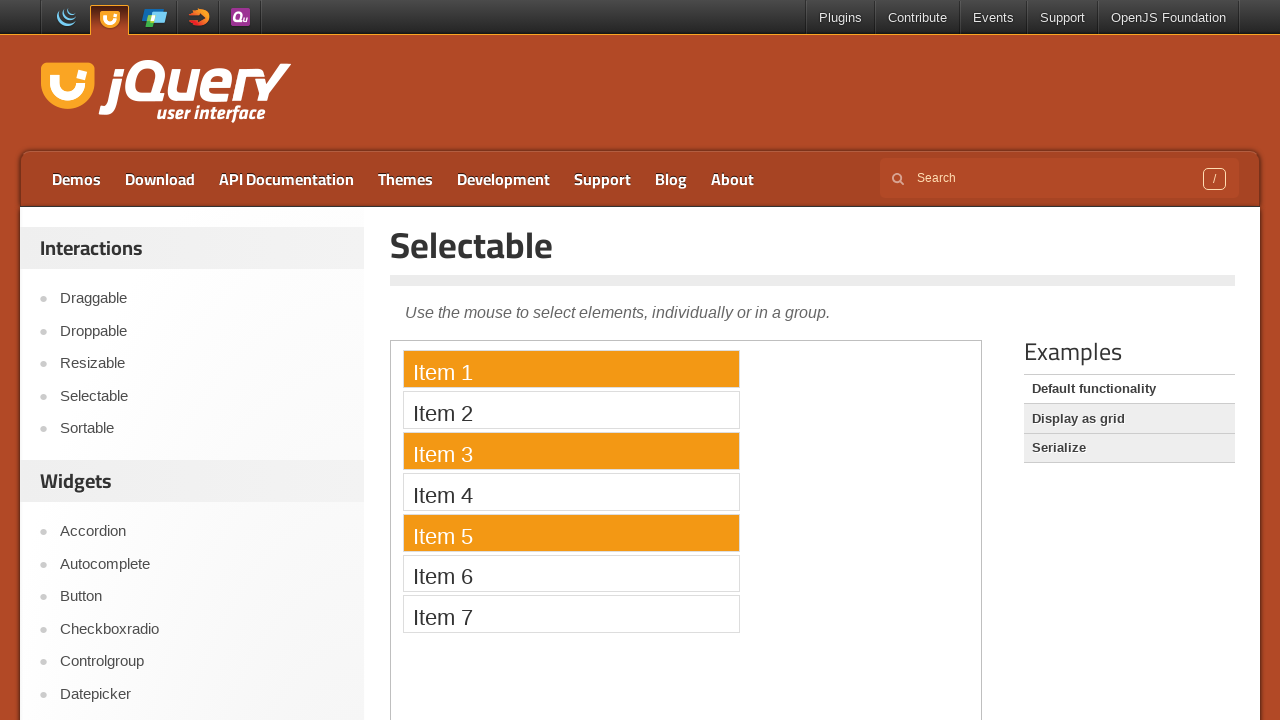